Tests file upload functionality on a demo page by uploading a file and verifying it appears in the file list

Starting URL: https://davidwalsh.name/demo/multiple-file-upload.php

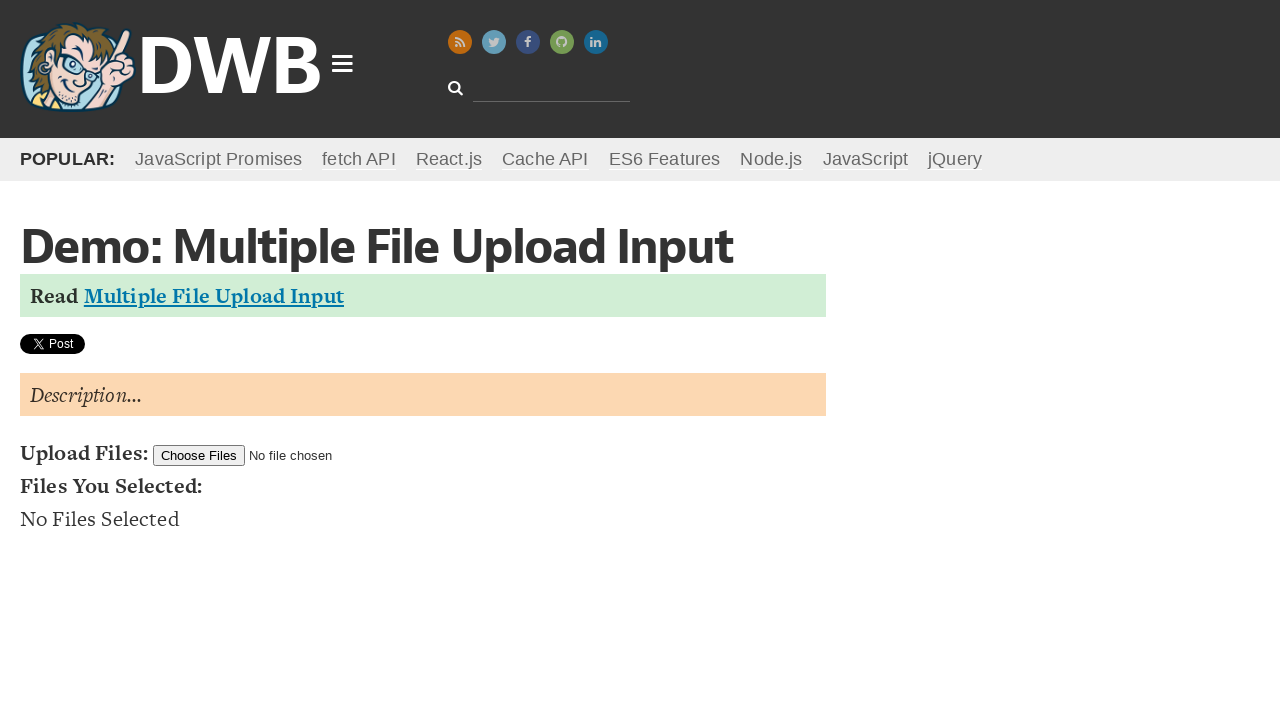

Created temporary test file for upload
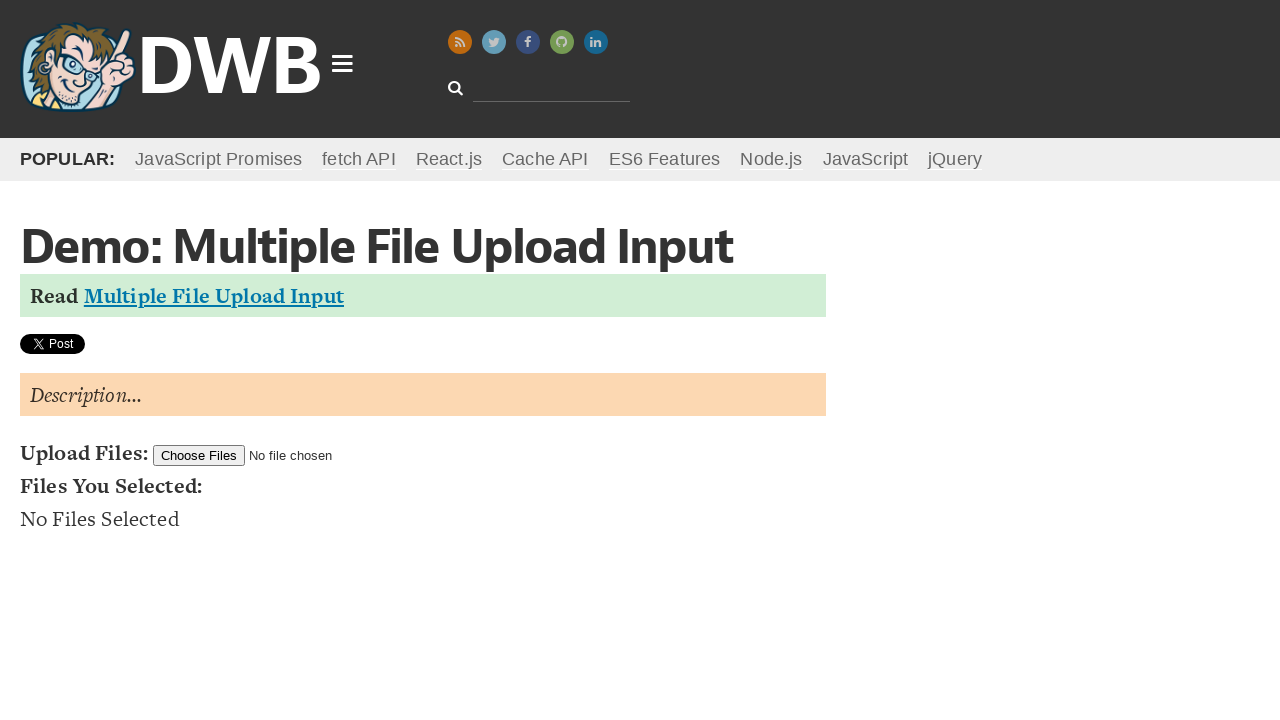

Selected and uploaded test file via file input element
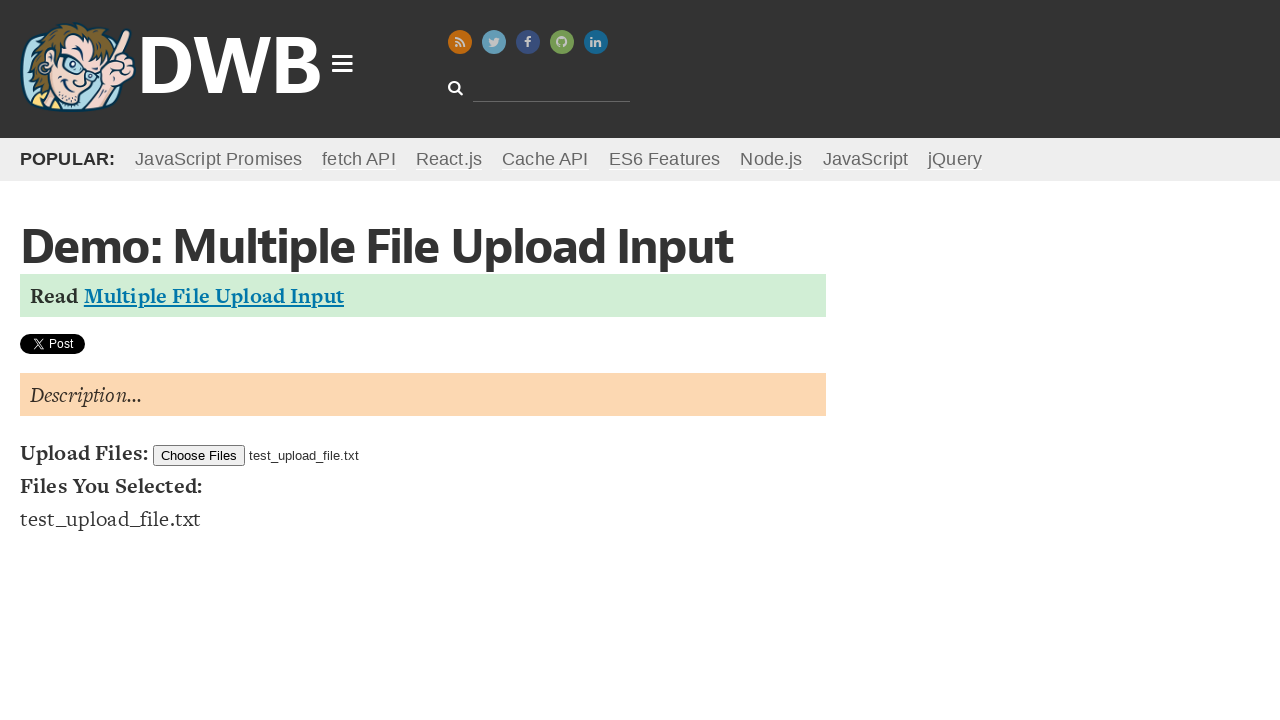

File list updated and file appeared in the list
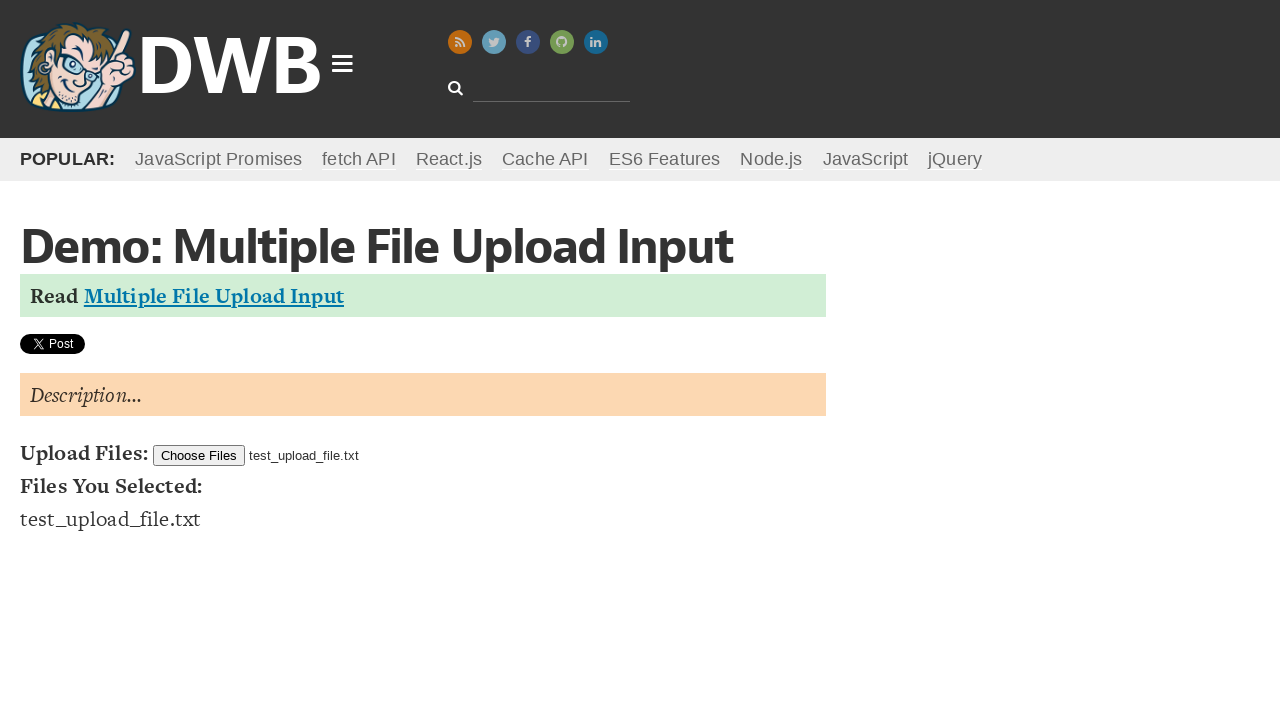

Cleaned up temporary test file
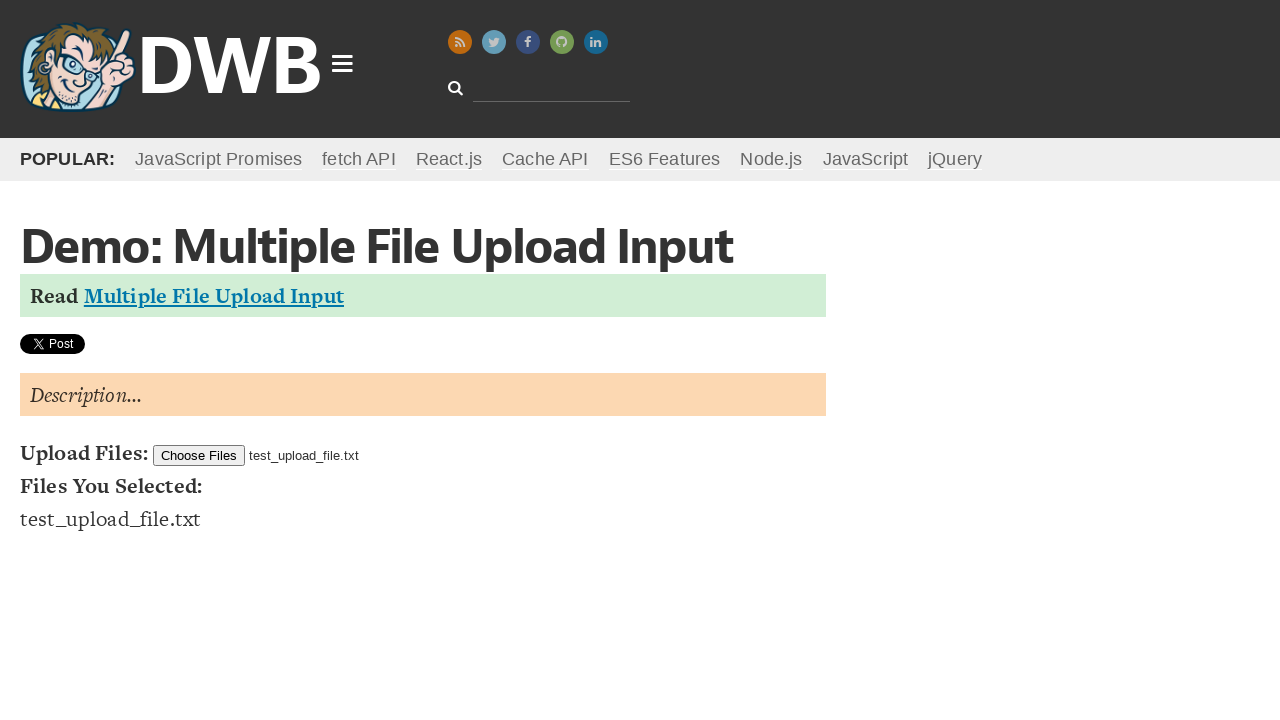

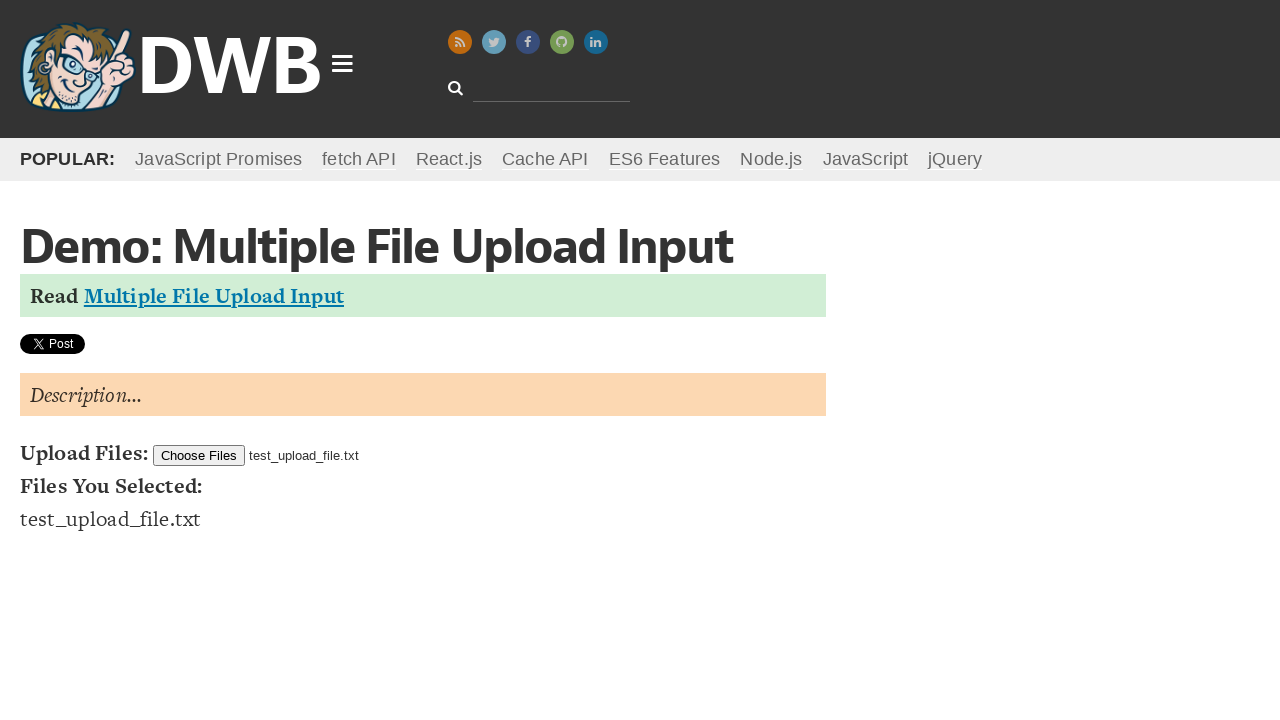